Tests that calculator tabs are visible on the GPA calculator page

Starting URL: https://campusaxis.site/gpa-calculator

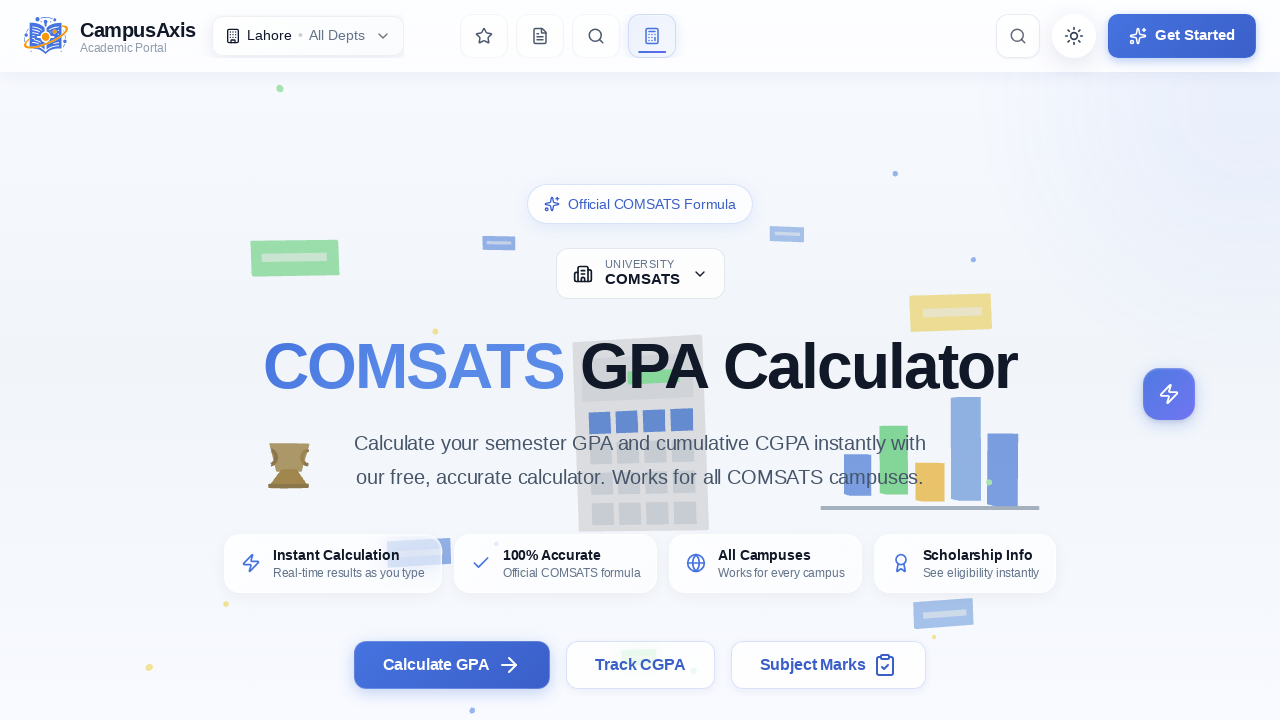

Navigated to GPA calculator page
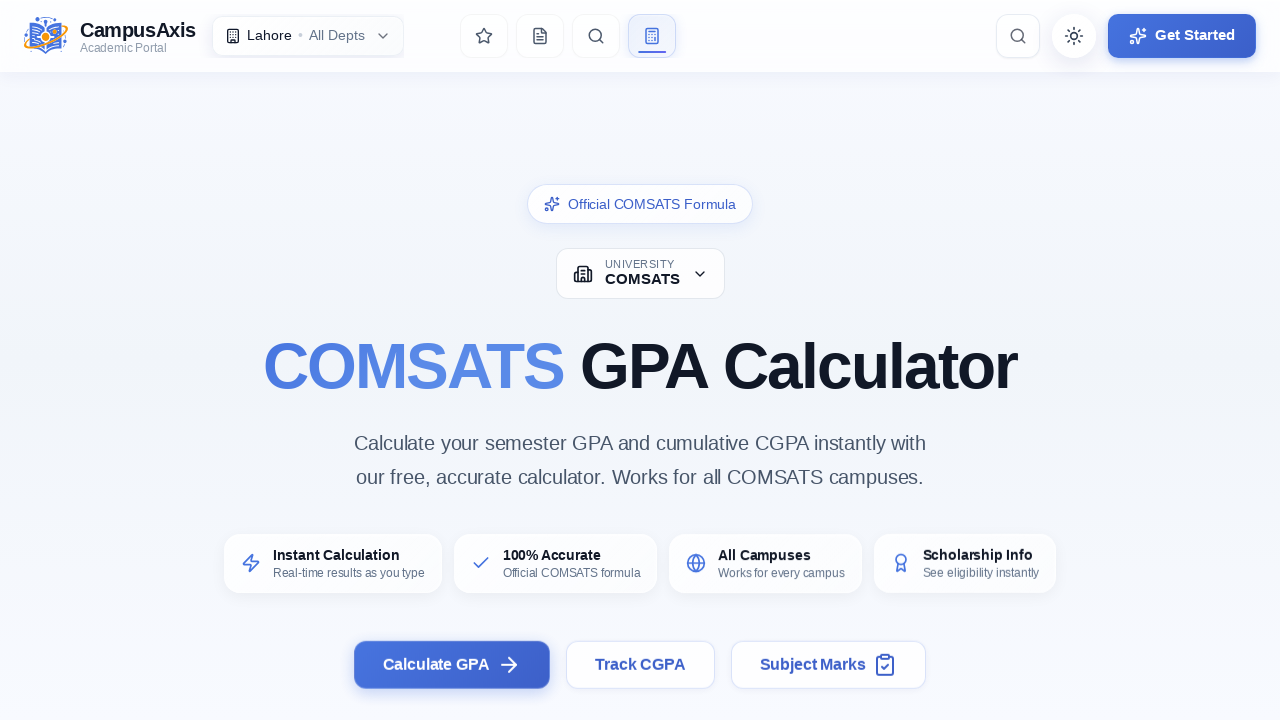

Calculator tabs are visible on the page
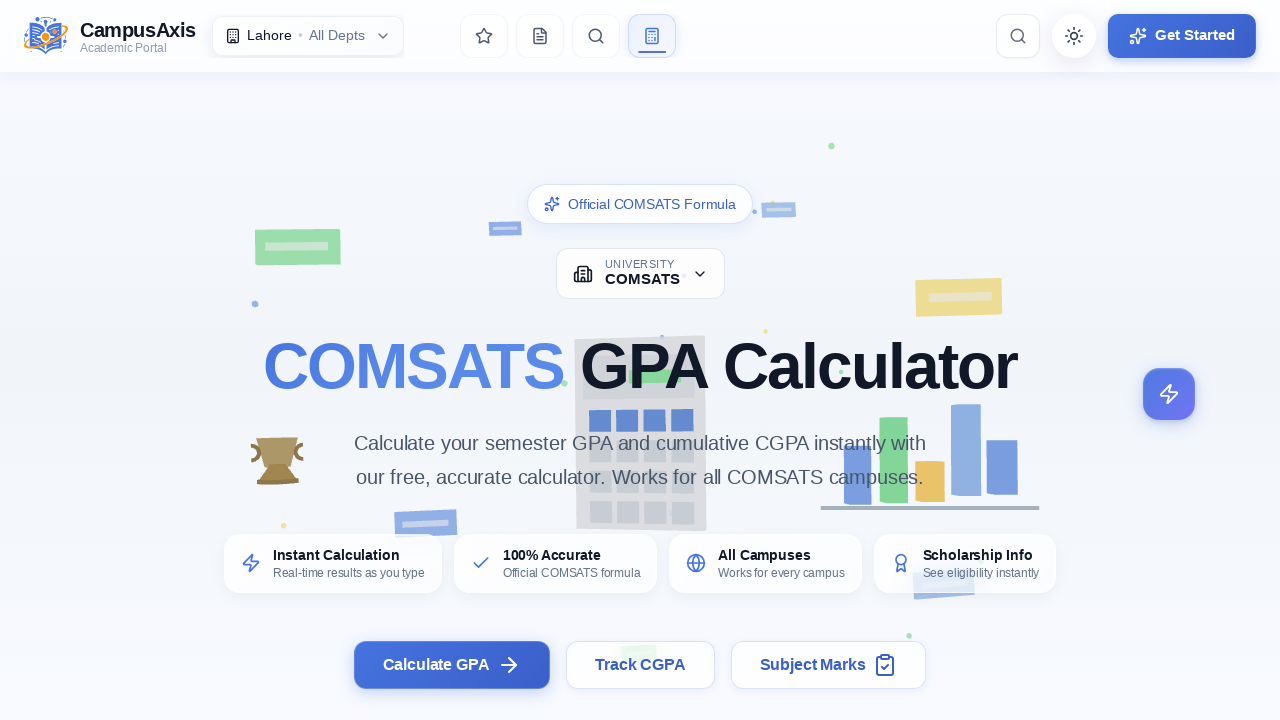

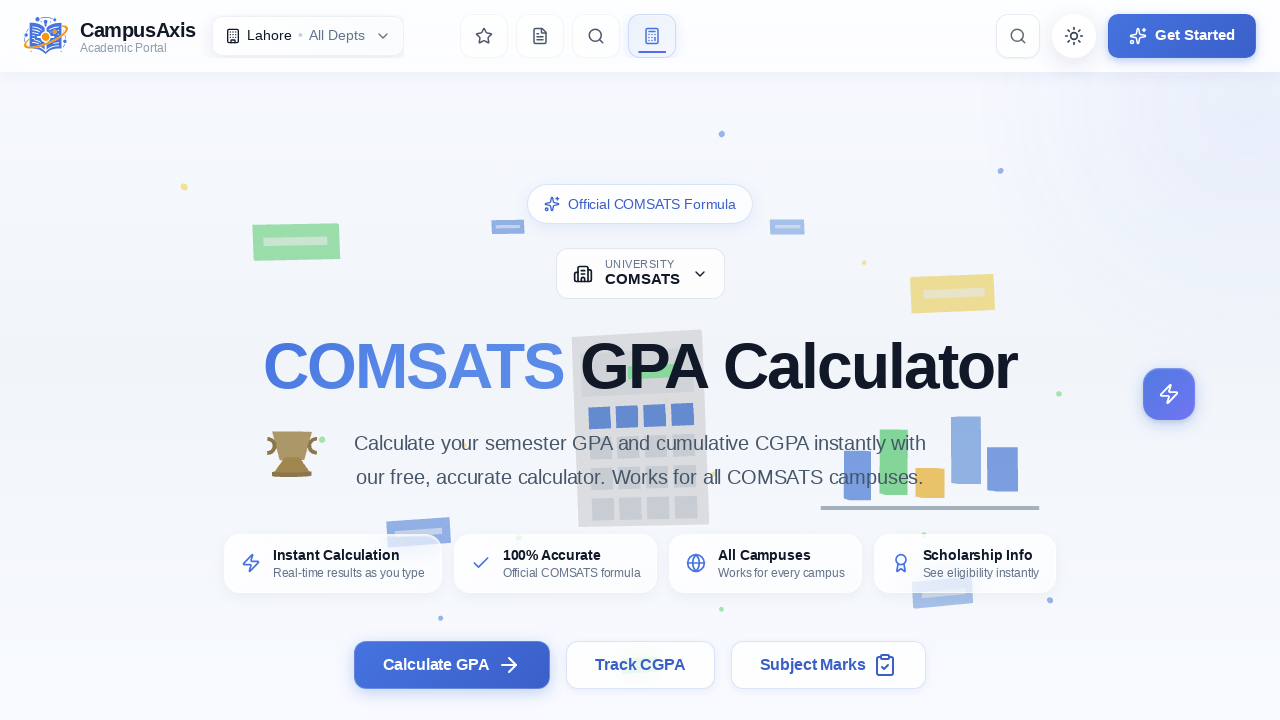